Tests drag and drop functionality by dragging an element to a drop target

Starting URL: https://demoqa.com/droppable

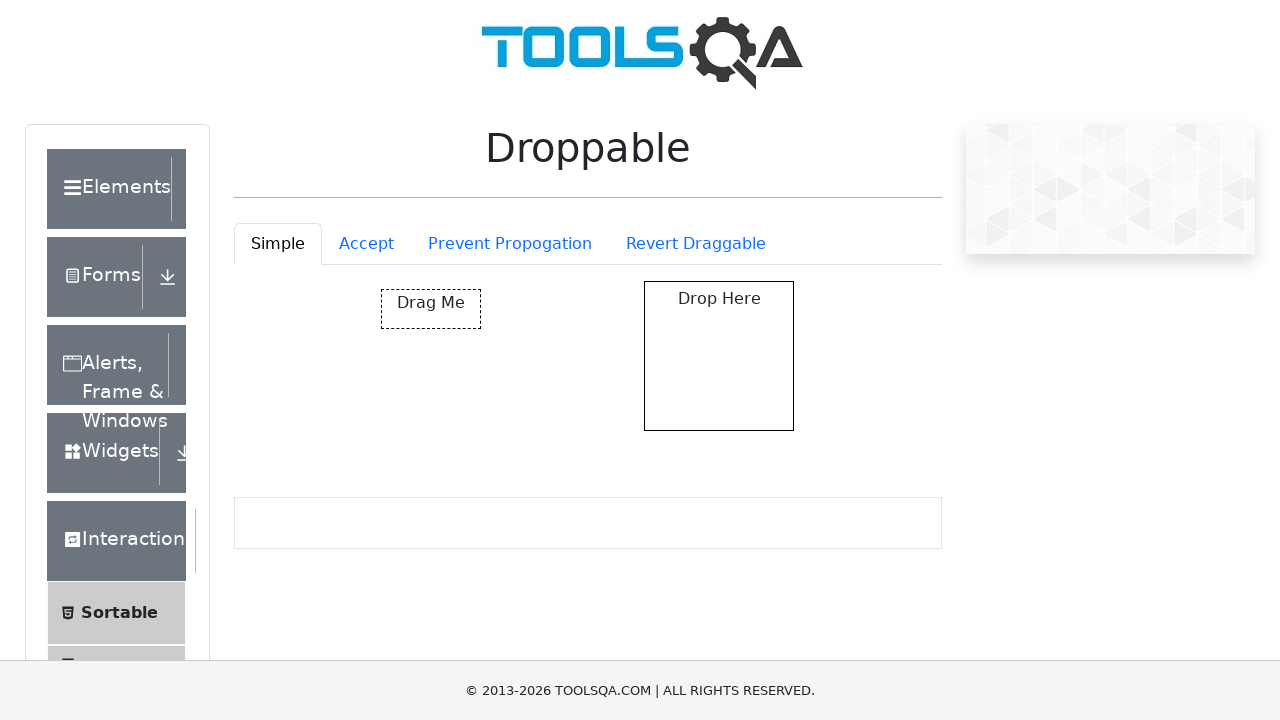

Navigated to droppable test page at https://demoqa.com/droppable
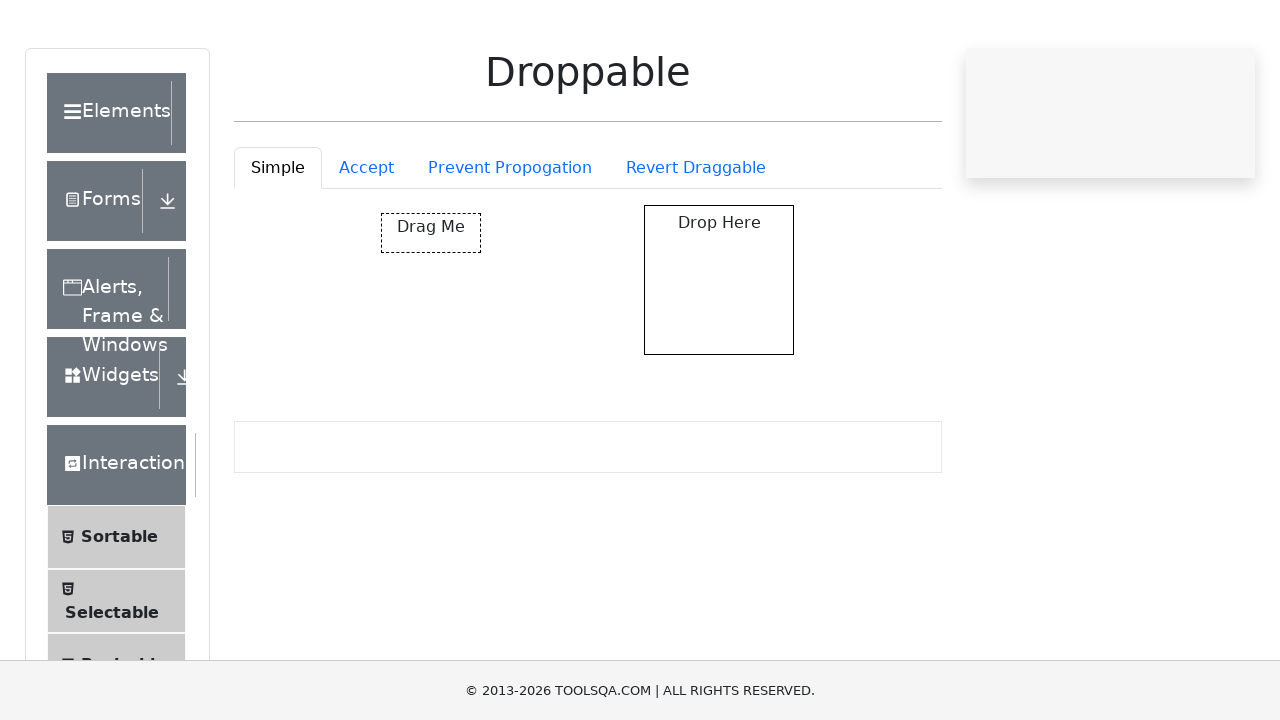

Dragged element with id 'draggable' to drop target in simple-drop-container at (719, 356)
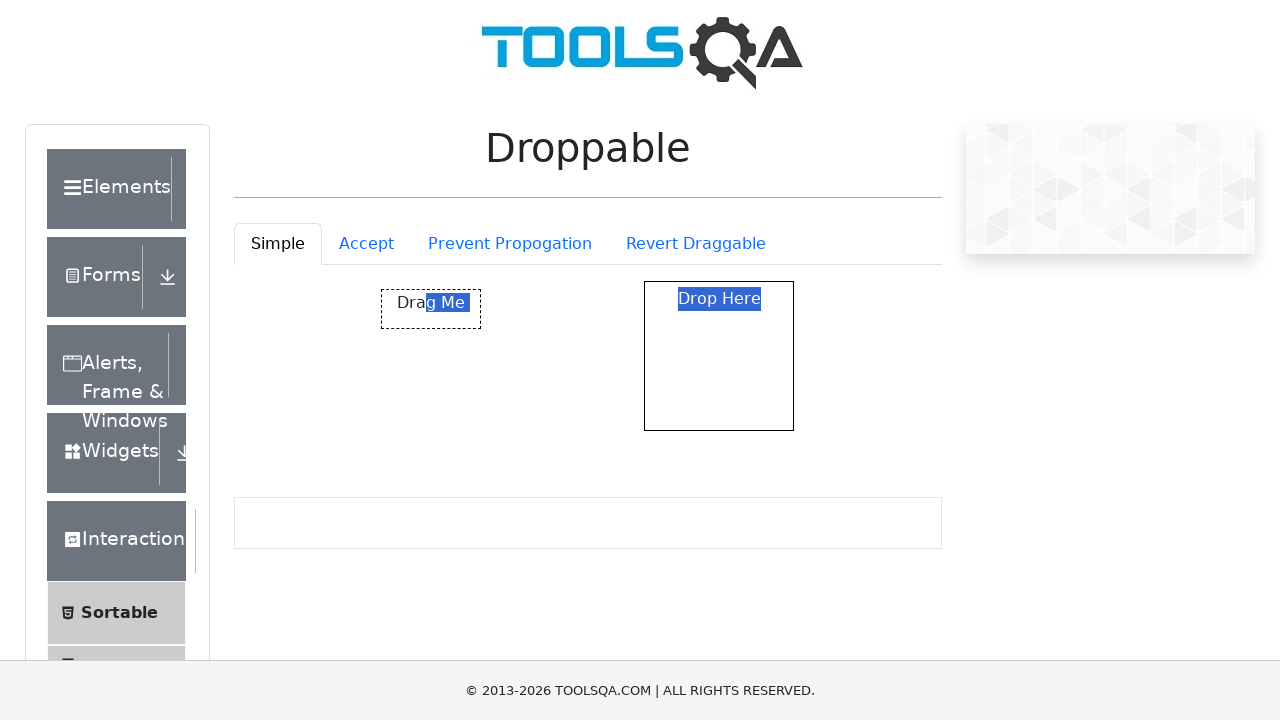

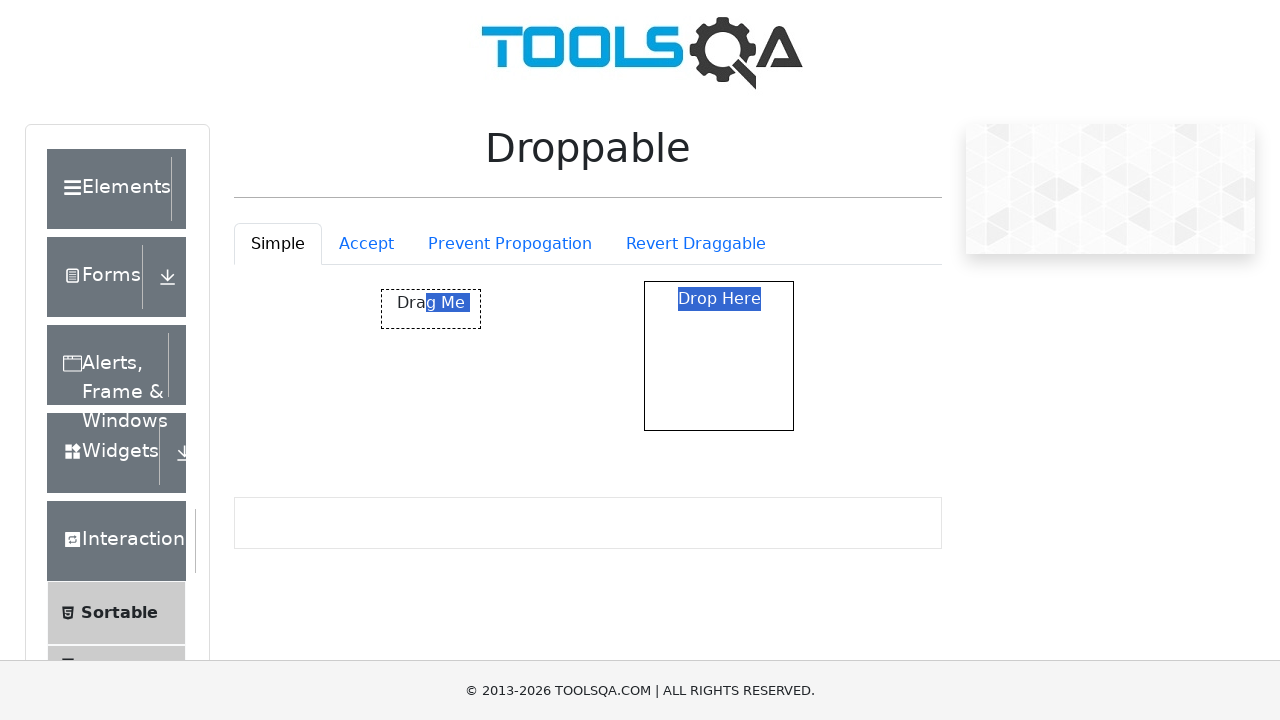